Tests navigation to API docs, scrolls to footer links, verifies elements are visible and clickable, then navigates to the next page

Starting URL: https://webdriver.io/

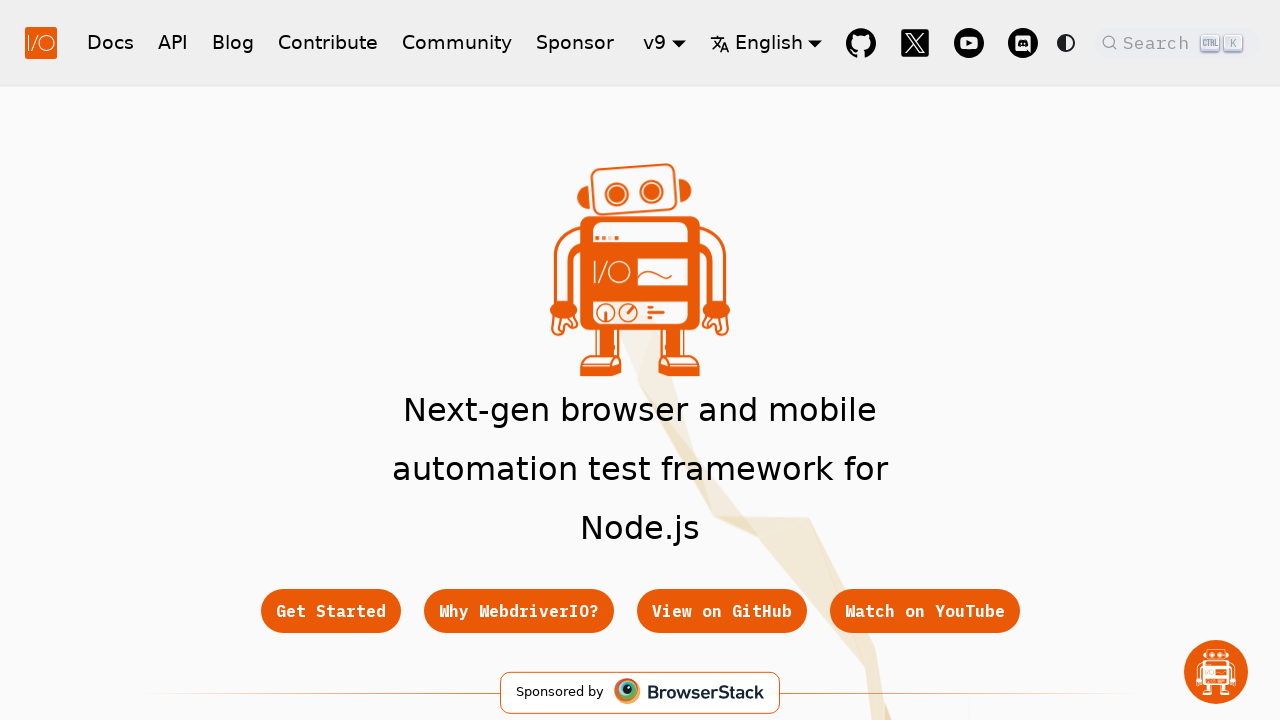

Clicked API link in navbar at (173, 42) on .navbar .navbar__link[href='/docs/api']
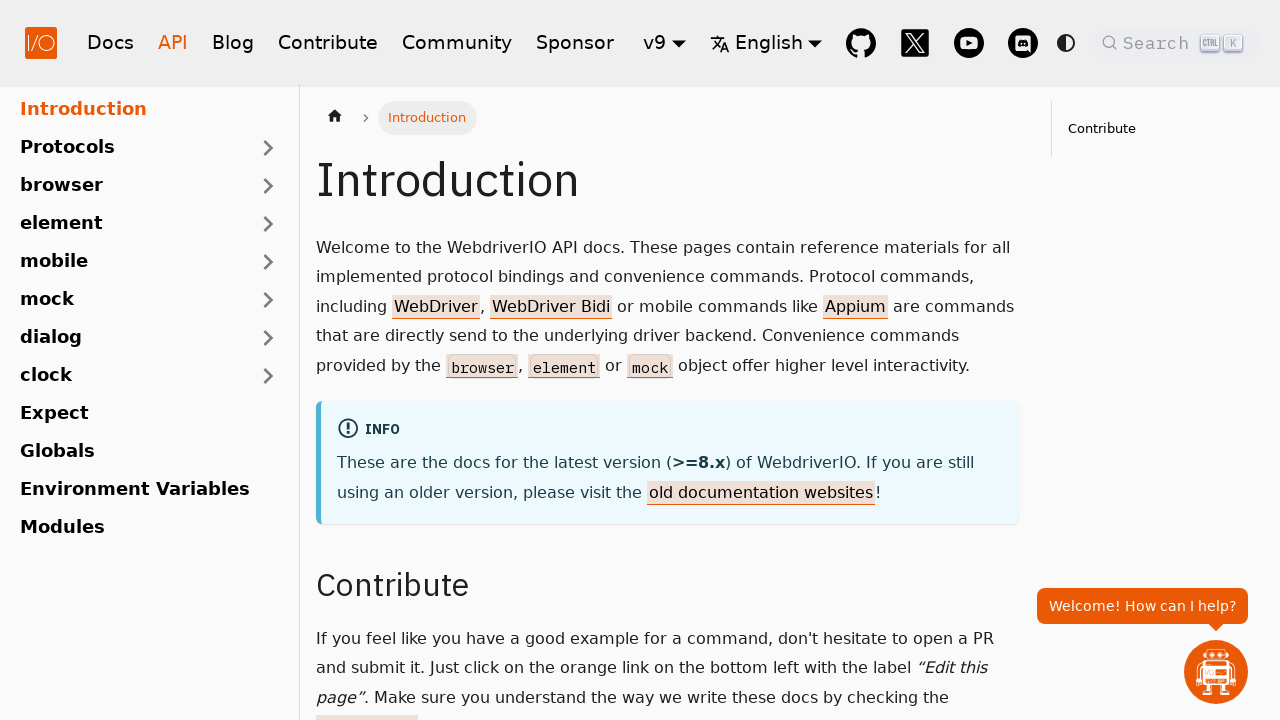

Navigated to API docs page
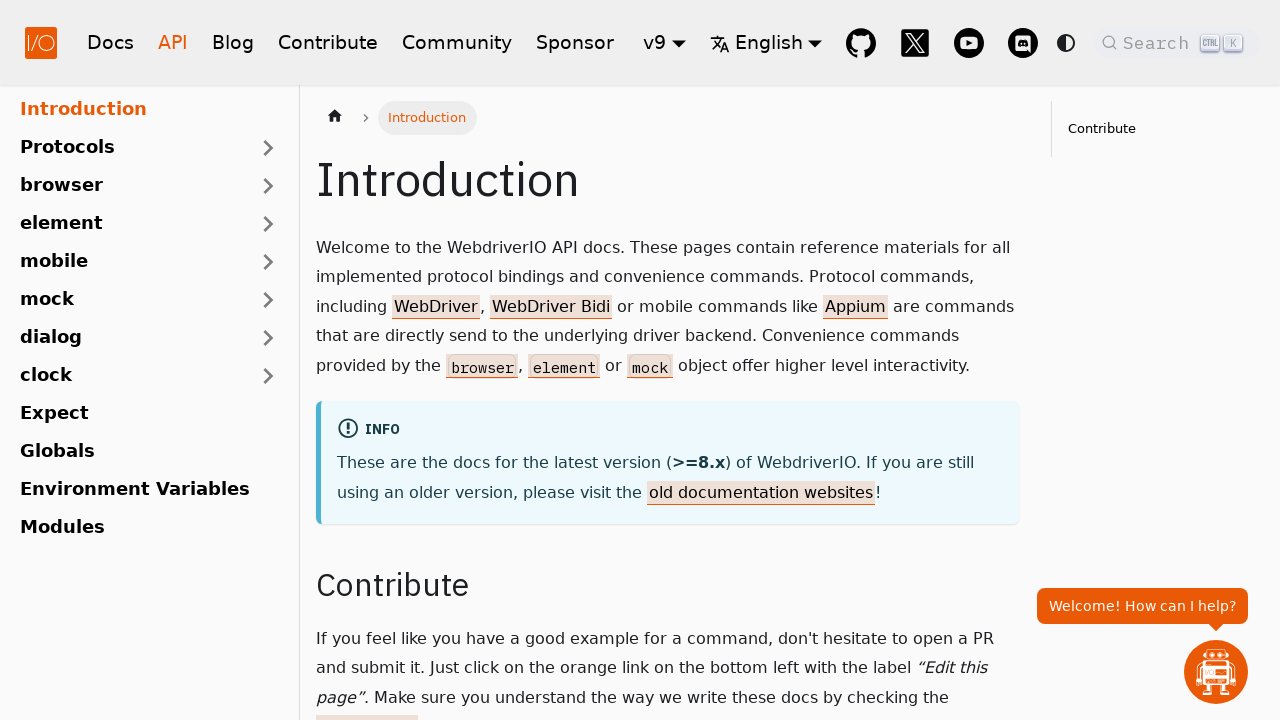

Scrolled to Getting Started footer link
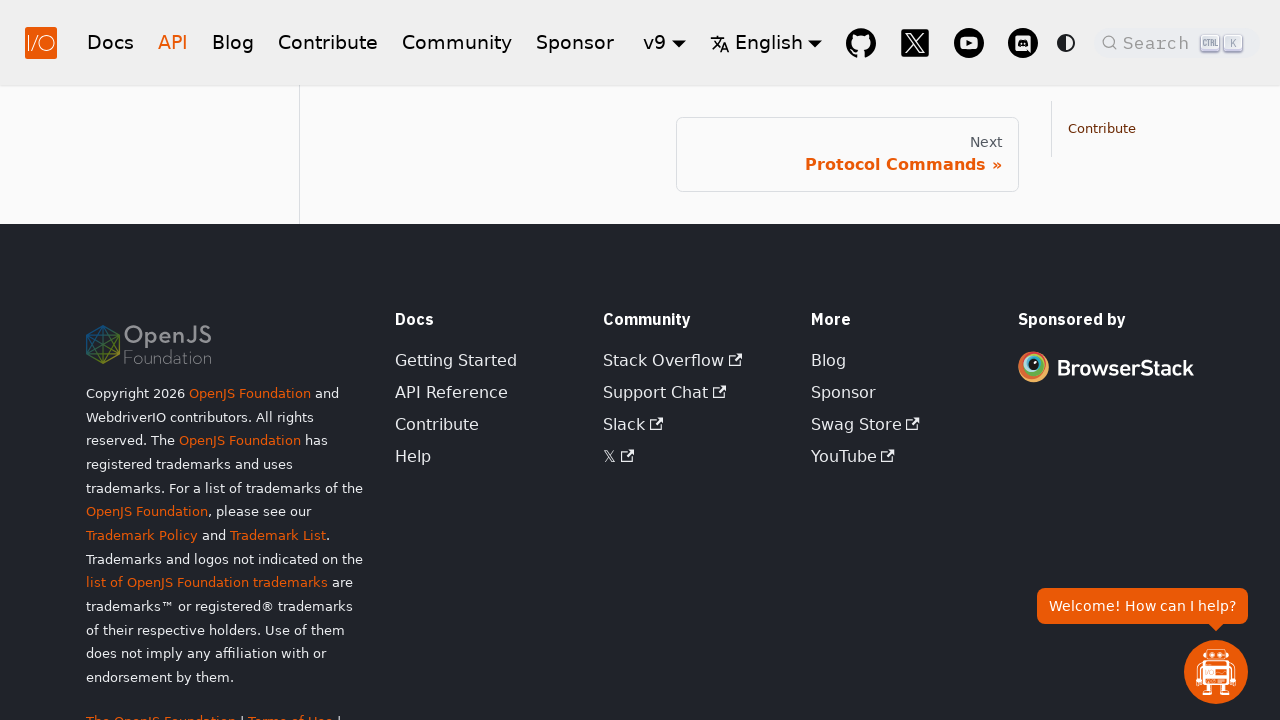

Blog link in footer is visible
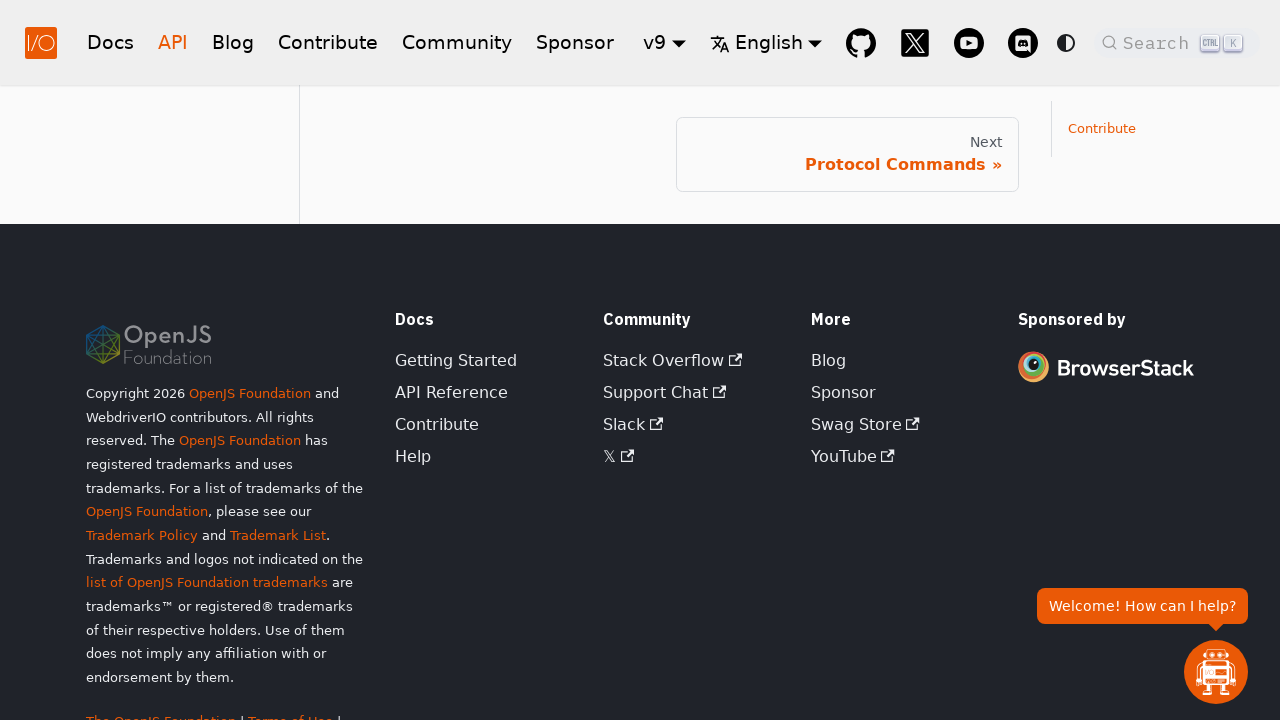

Clicked next pagination link at (847, 154) on .pagination-nav__link--next
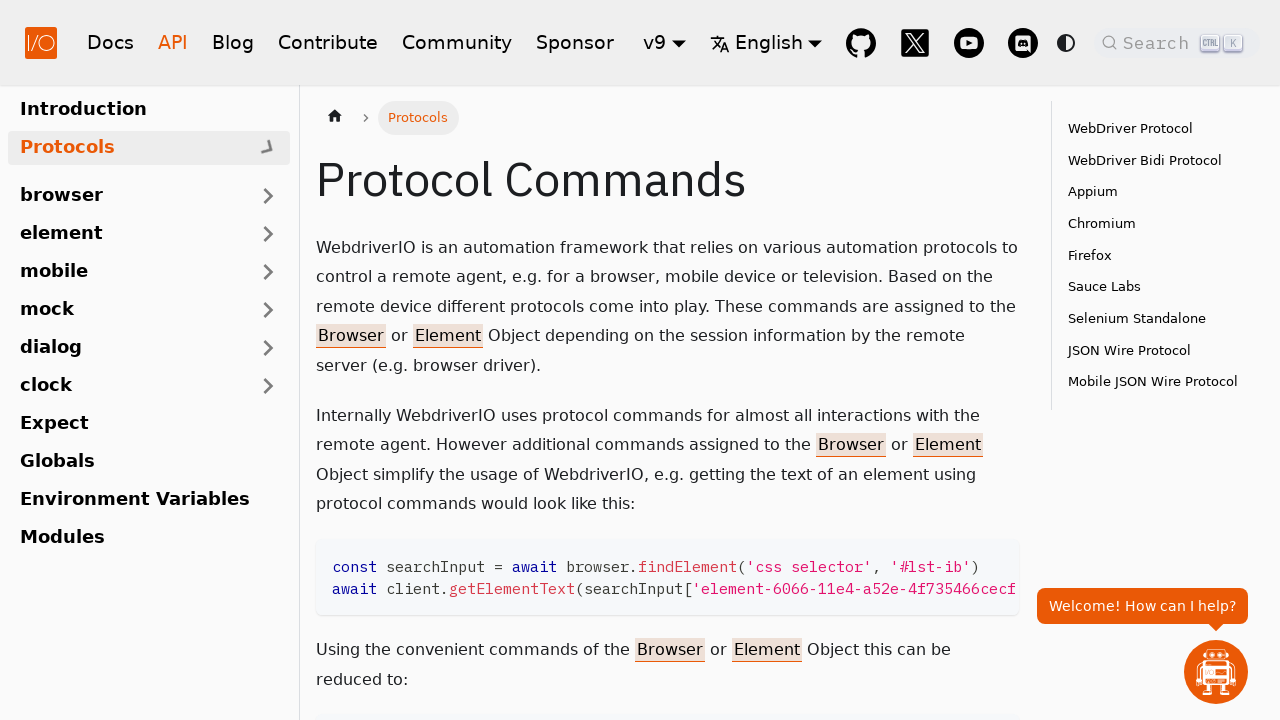

WebDriver Protocol section is visible on next page
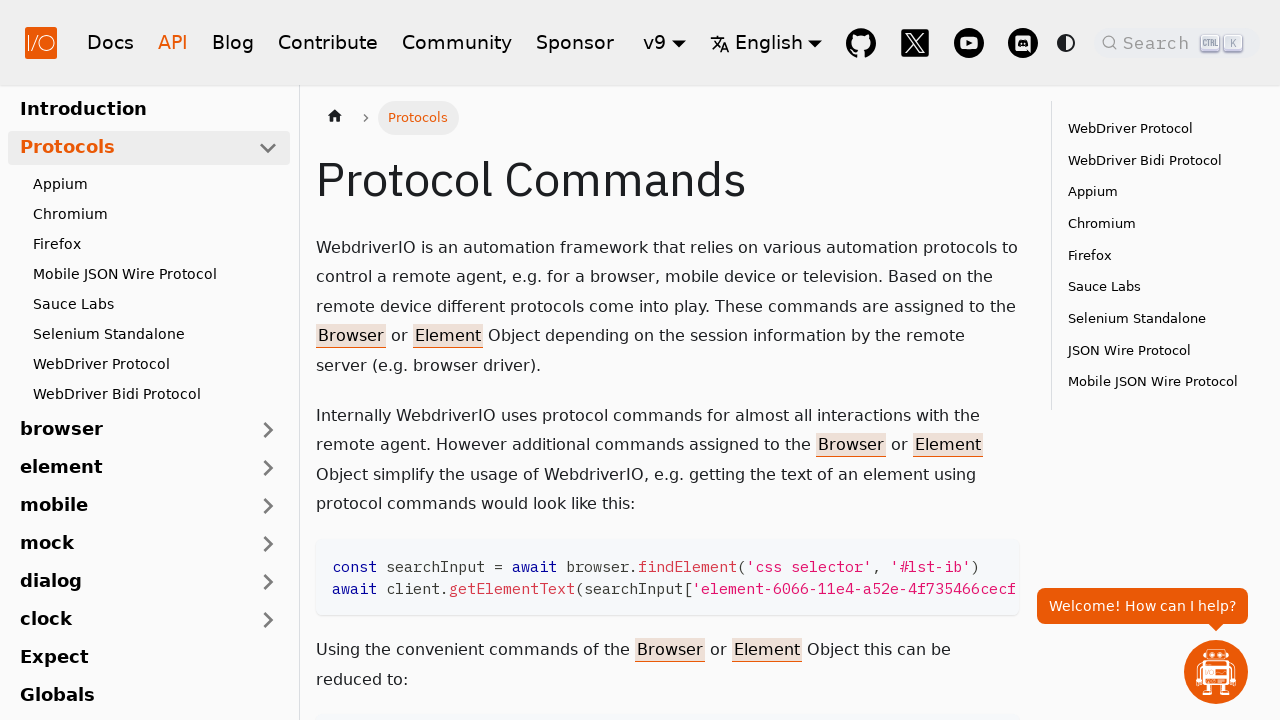

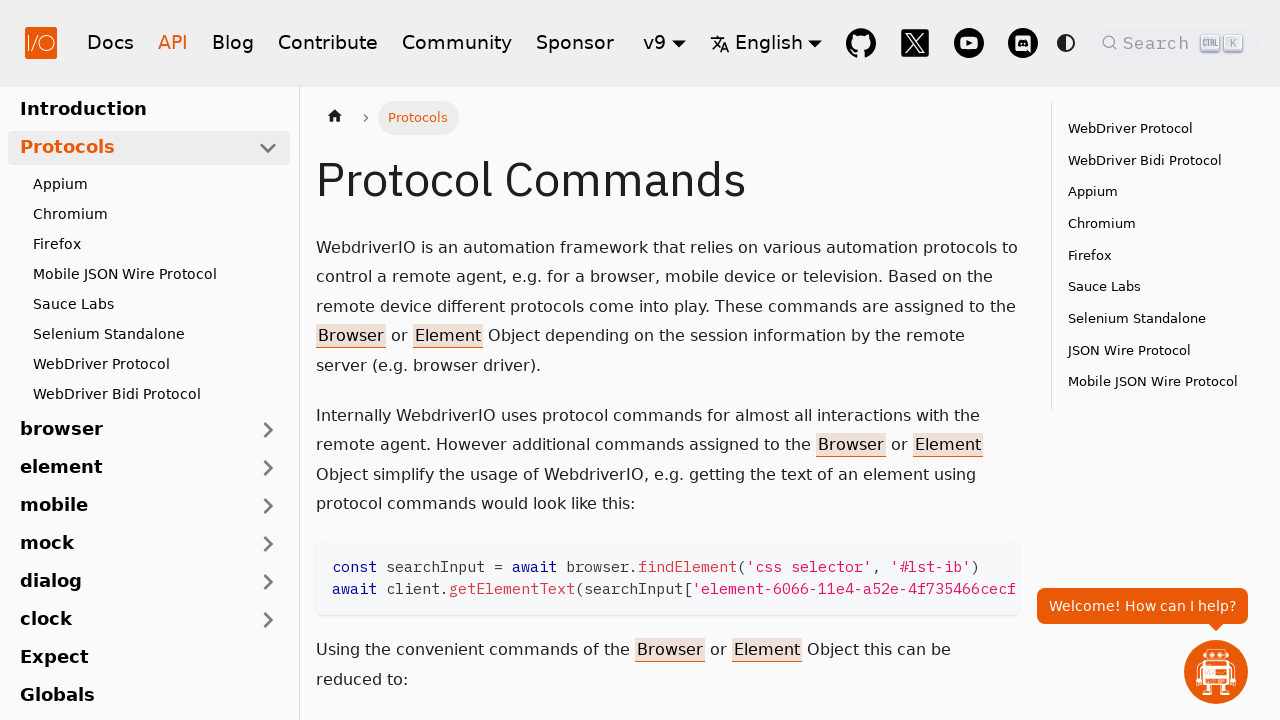